Tests hovering over and clicking a Login button on the Naveen Automation Labs academy page

Starting URL: https://academy.naveenautomationlabs.com/

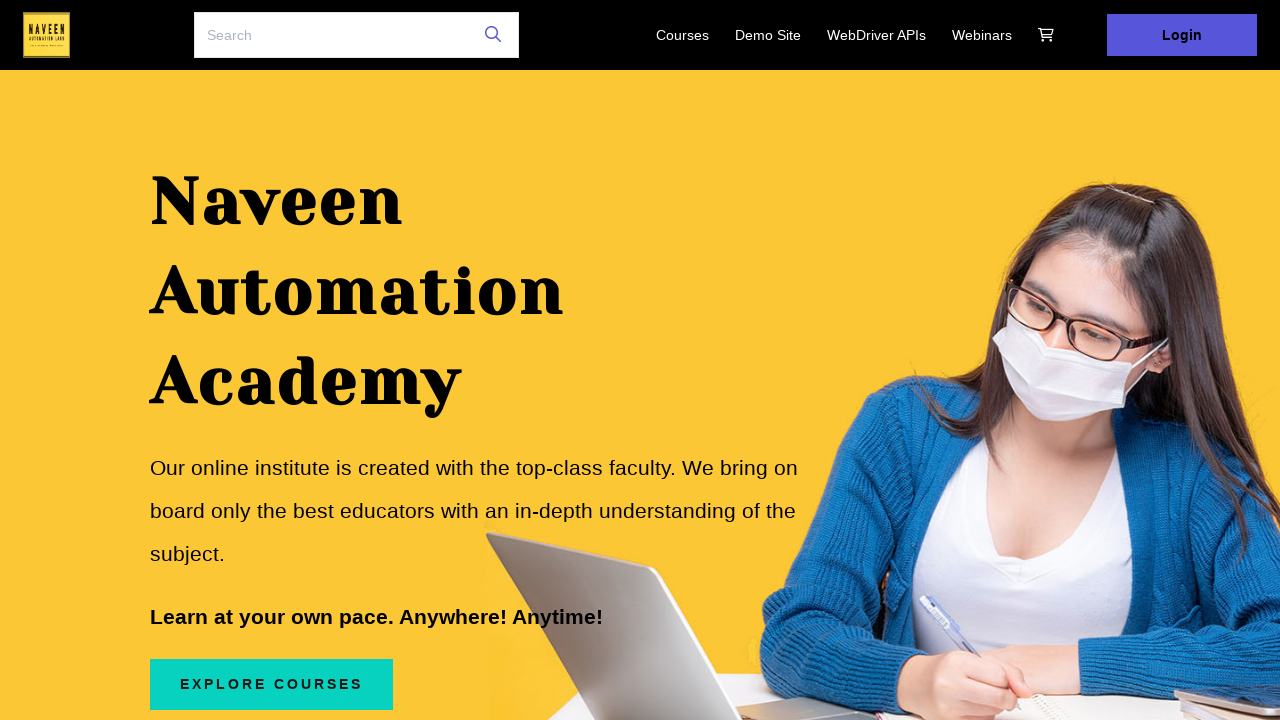

Located Login button by text
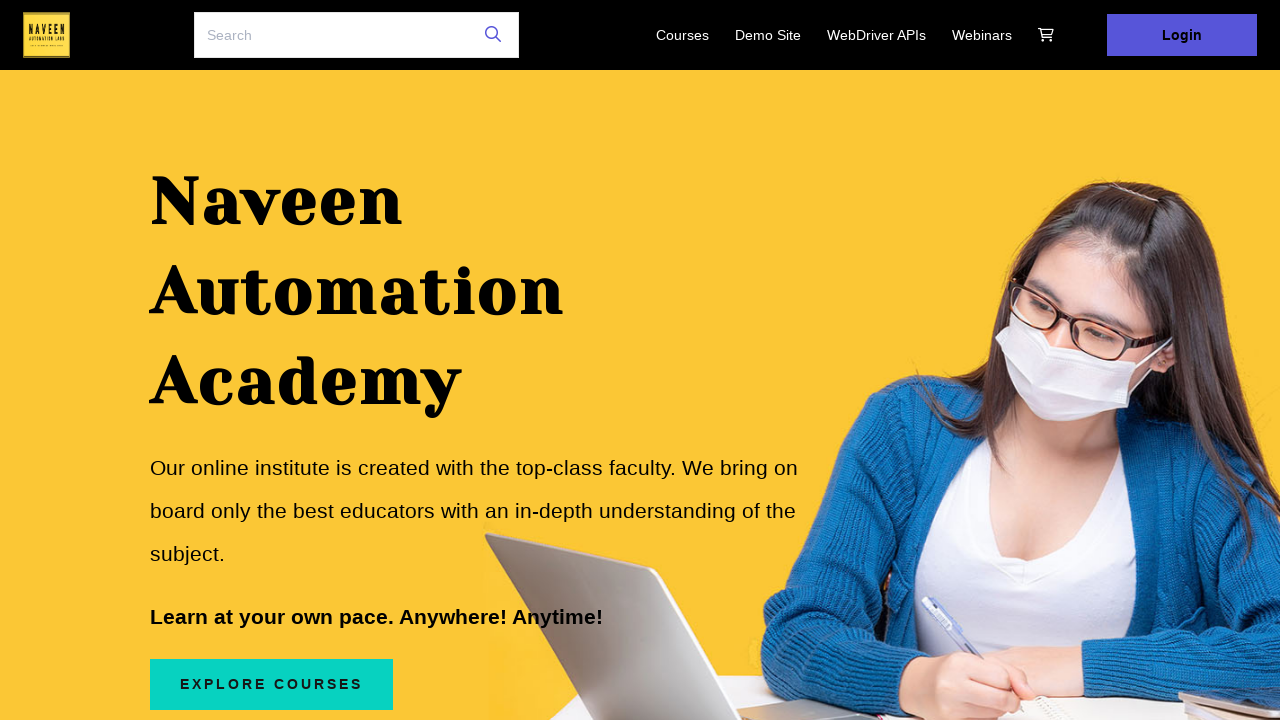

Hovered over Login button at (1182, 35) on text=Login
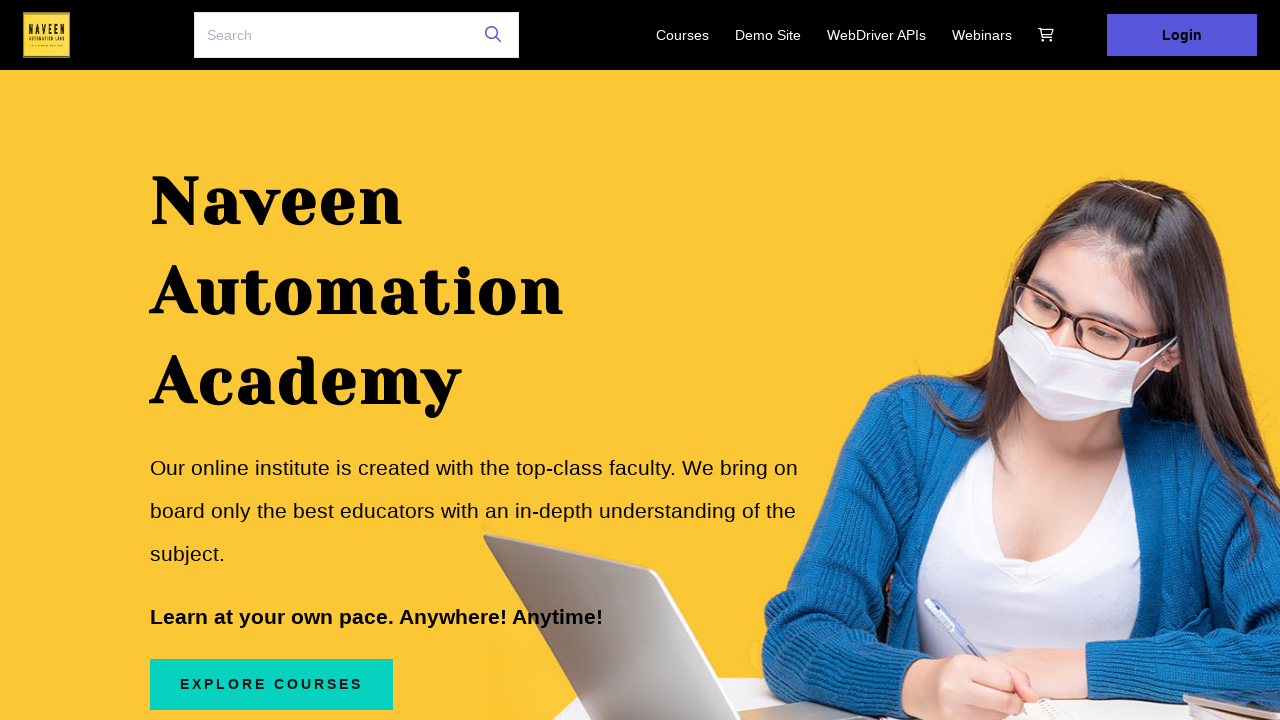

Clicked Login button at (1182, 35) on text=Login
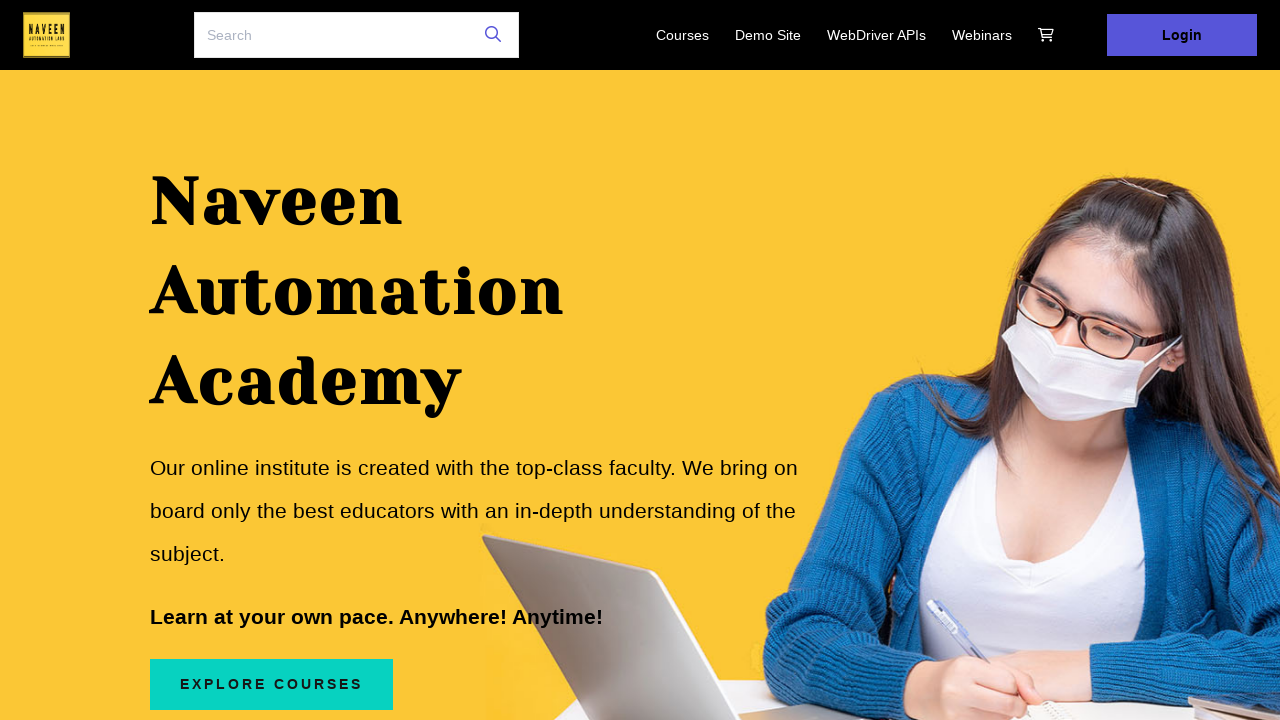

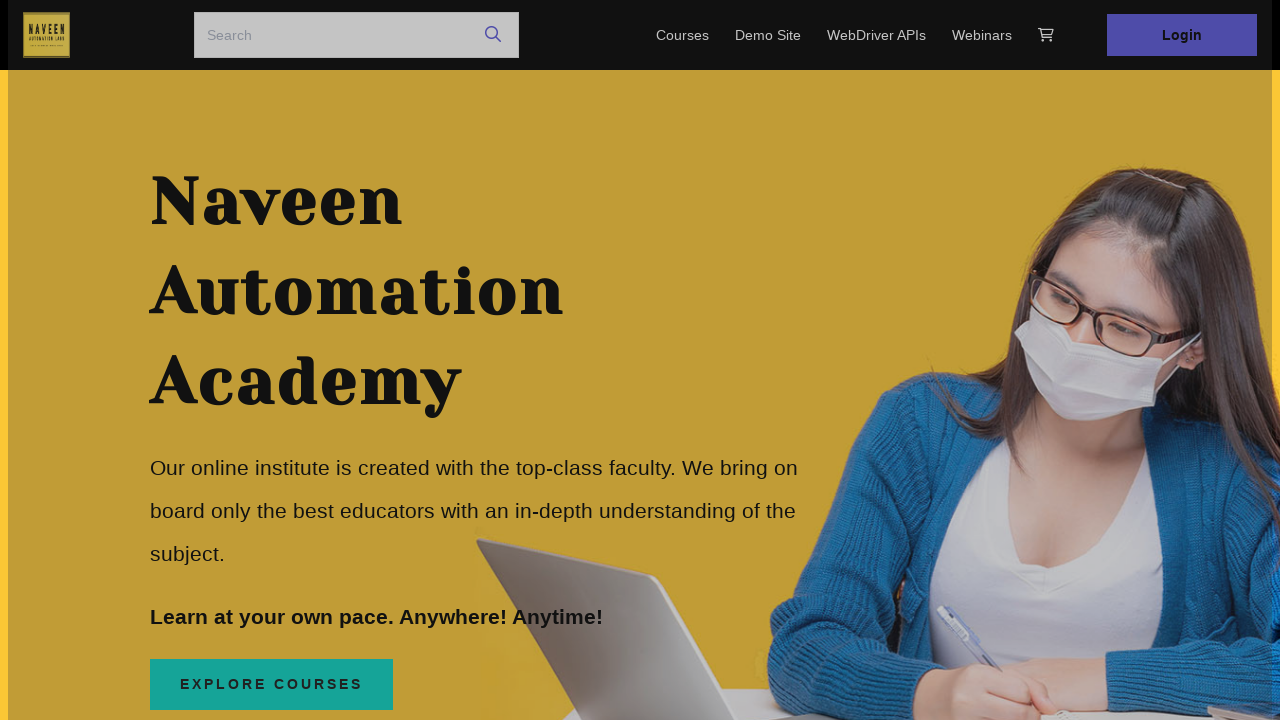